Tests window switching functionality by clicking a link to open a new window, extracting text from it, and using that text to fill a form field in the parent window

Starting URL: https://rahulshettyacademy.com/loginpagePractise/#

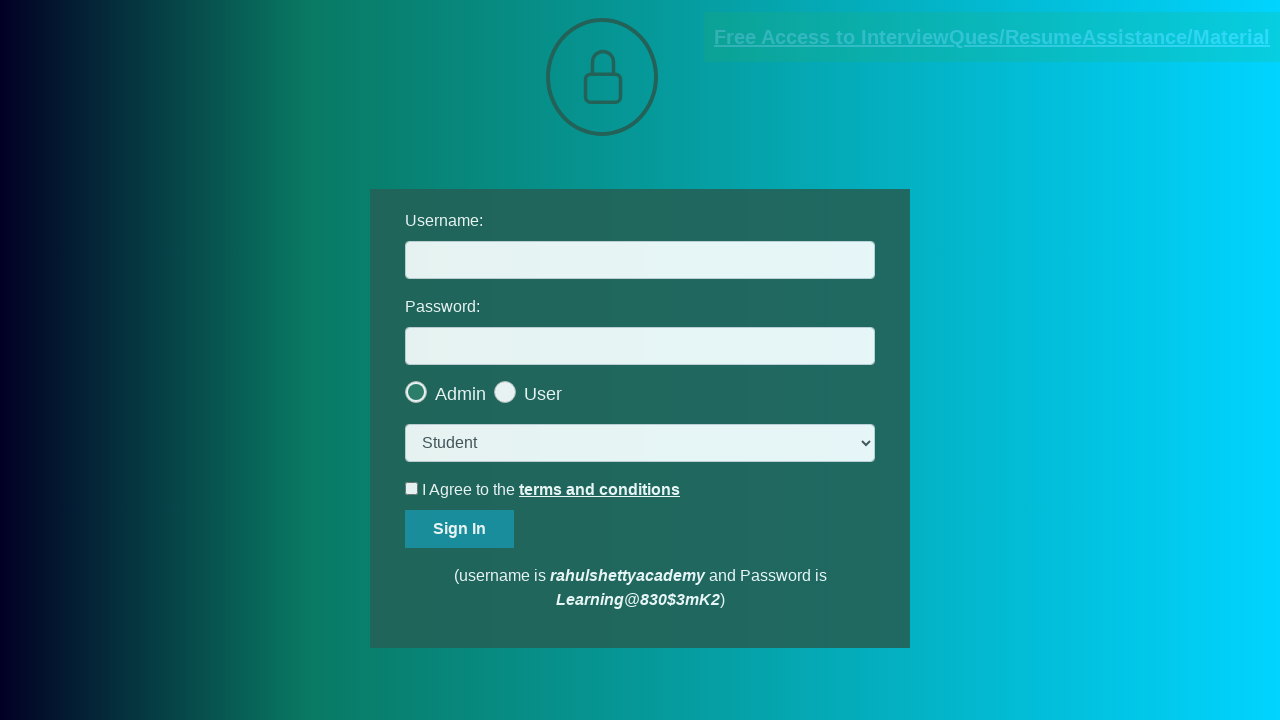

Clicked blinking text link to open new window at (992, 37) on .blinkingText
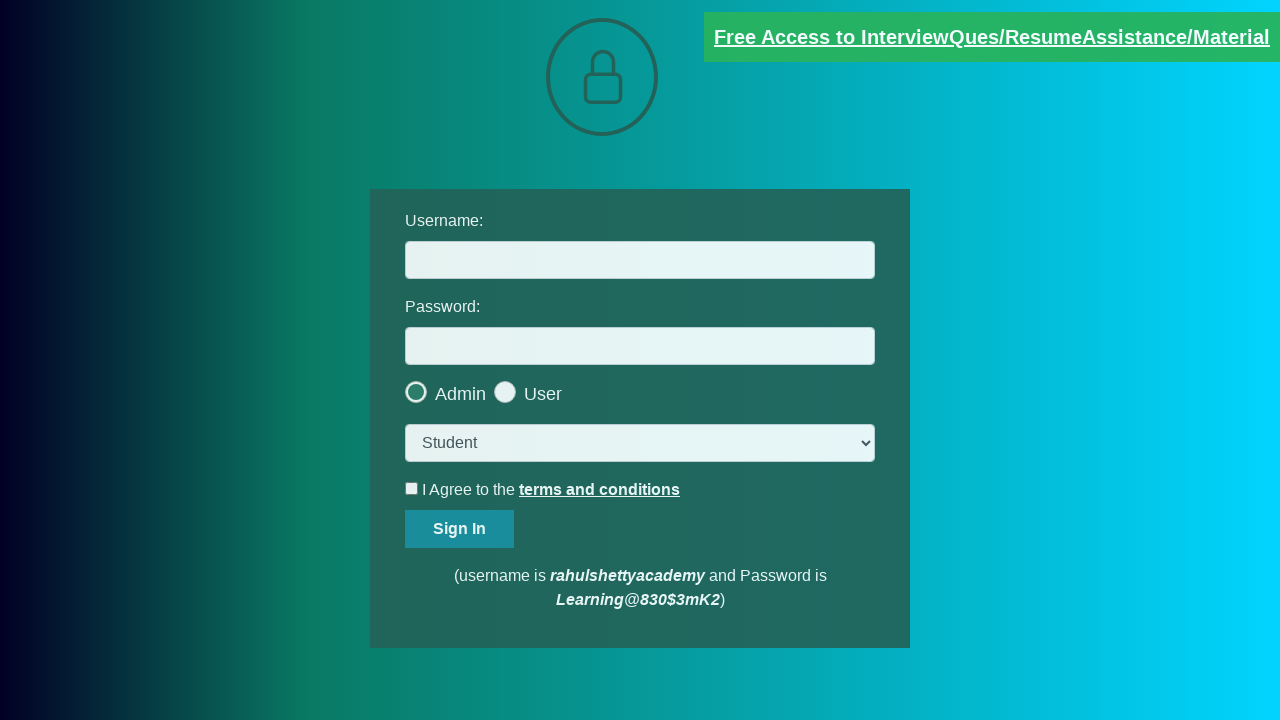

New window opened and captured
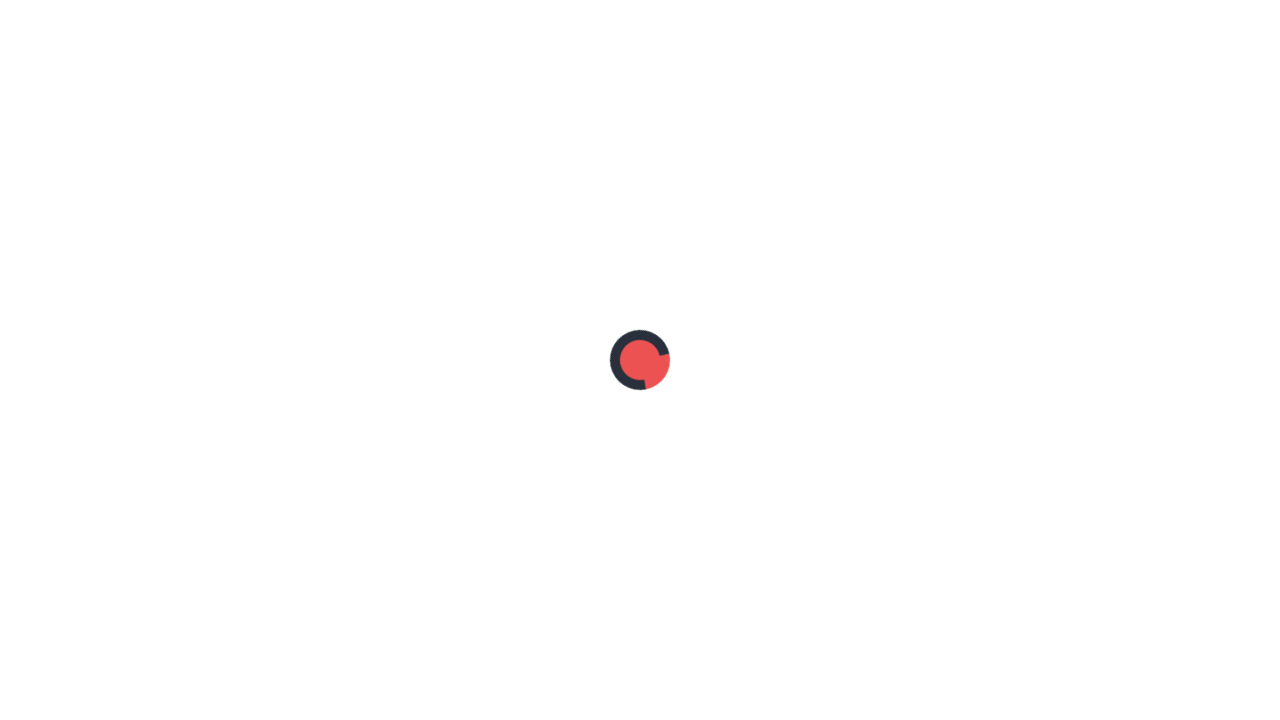

Extracted text from red paragraph in new window
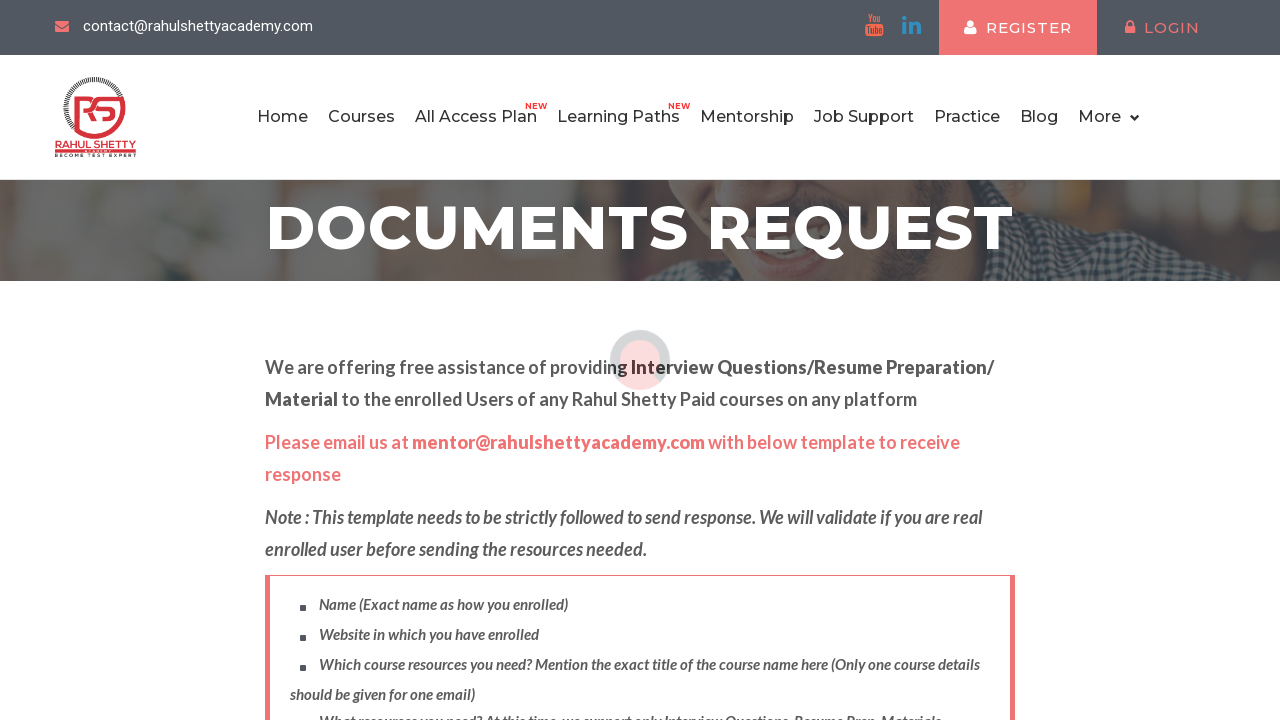

Parsed email address from text: mentor@rahulshettyacademy.com
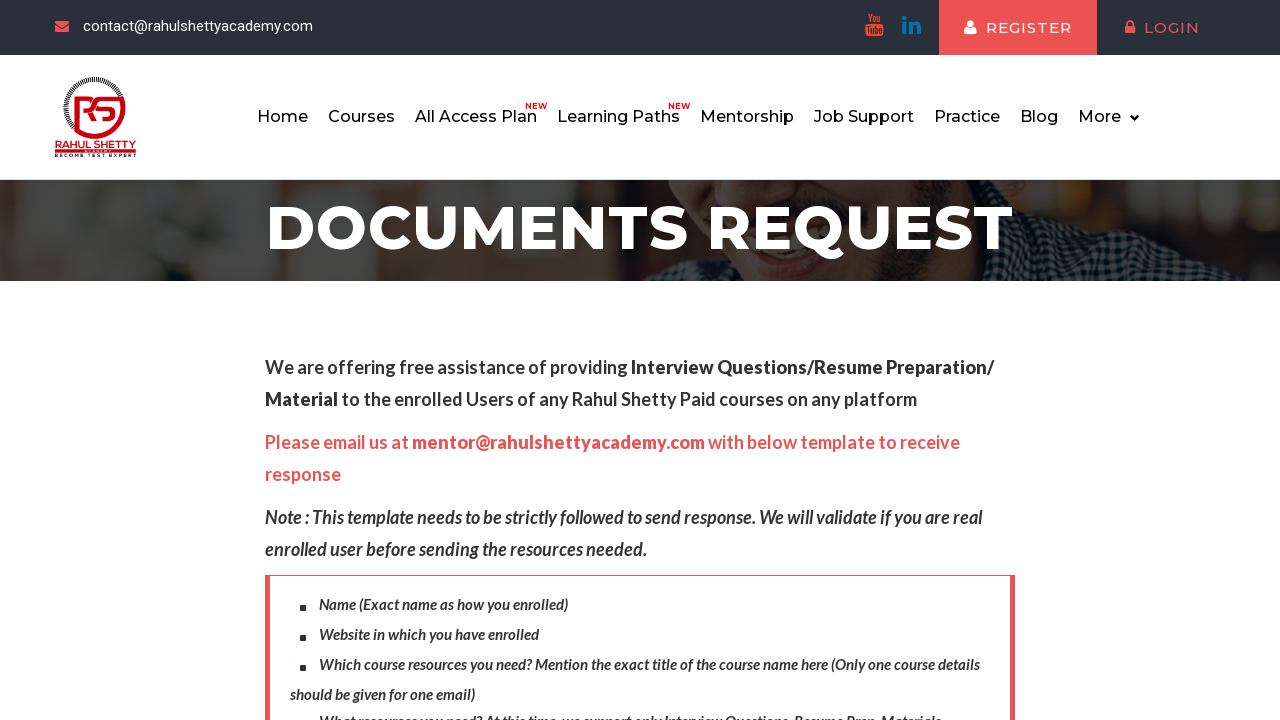

Switched back to parent window
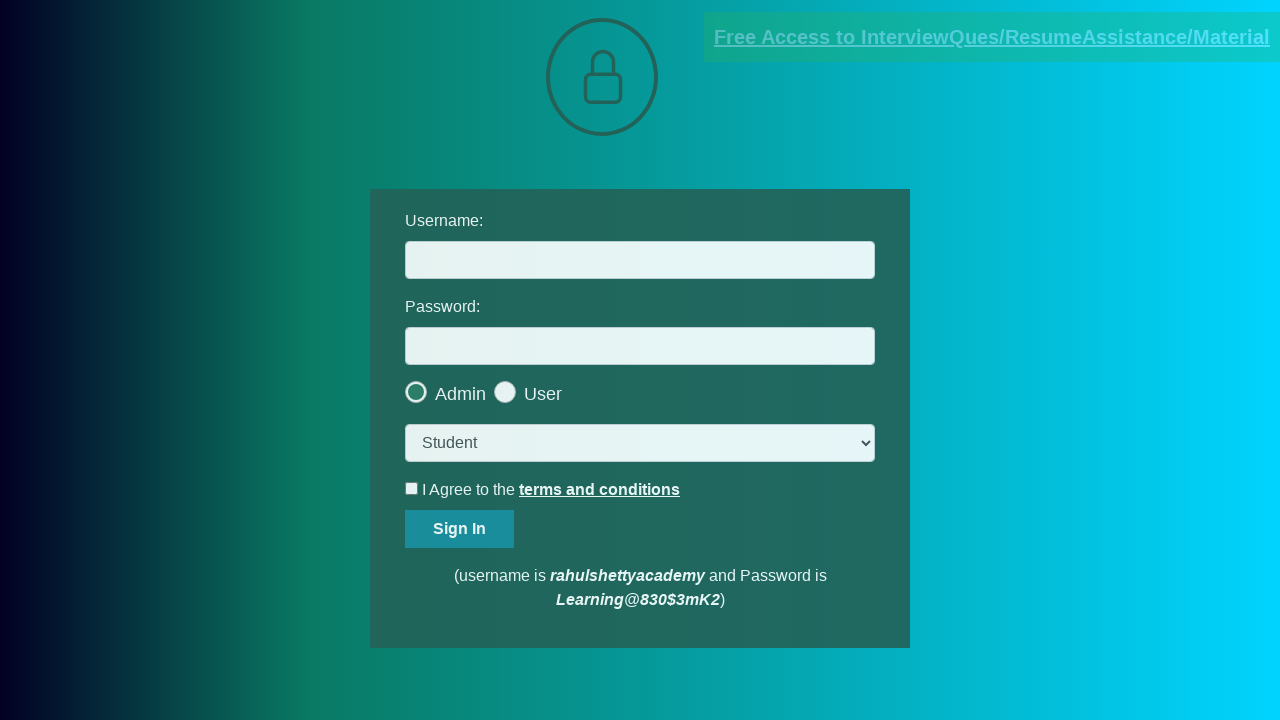

Filled username field with extracted email: mentor@rahulshettyacademy.com on #username
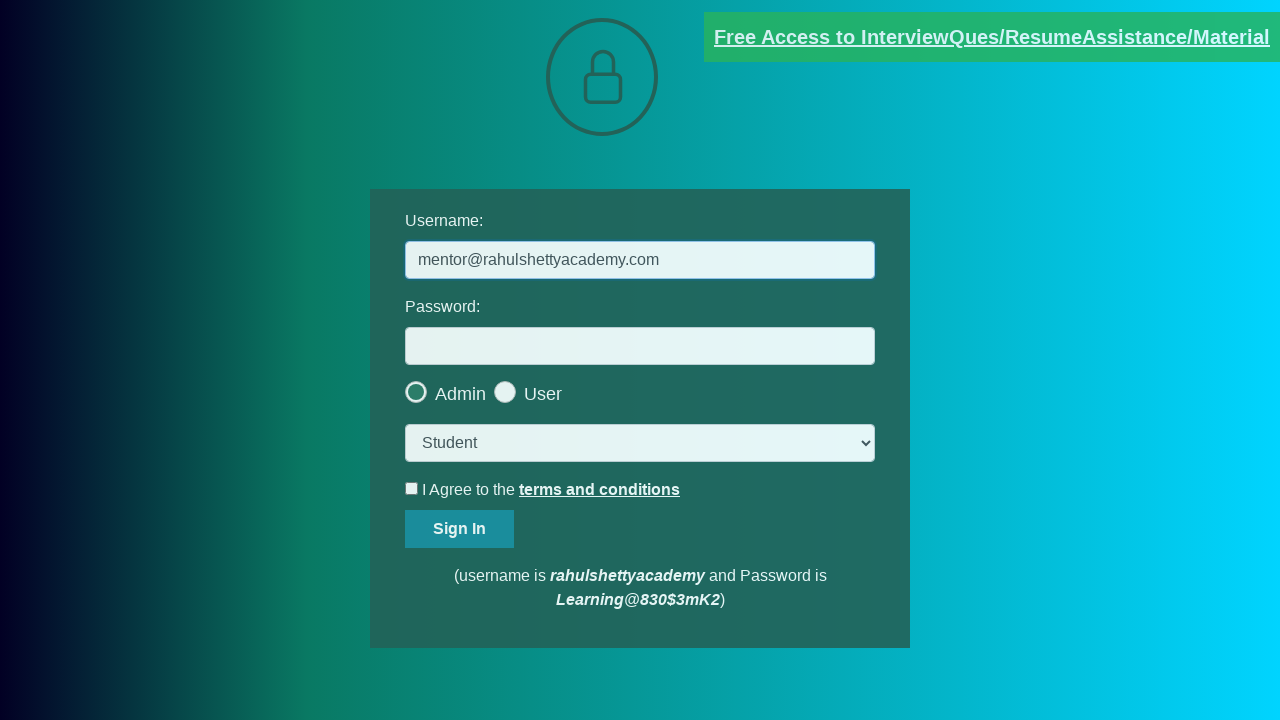

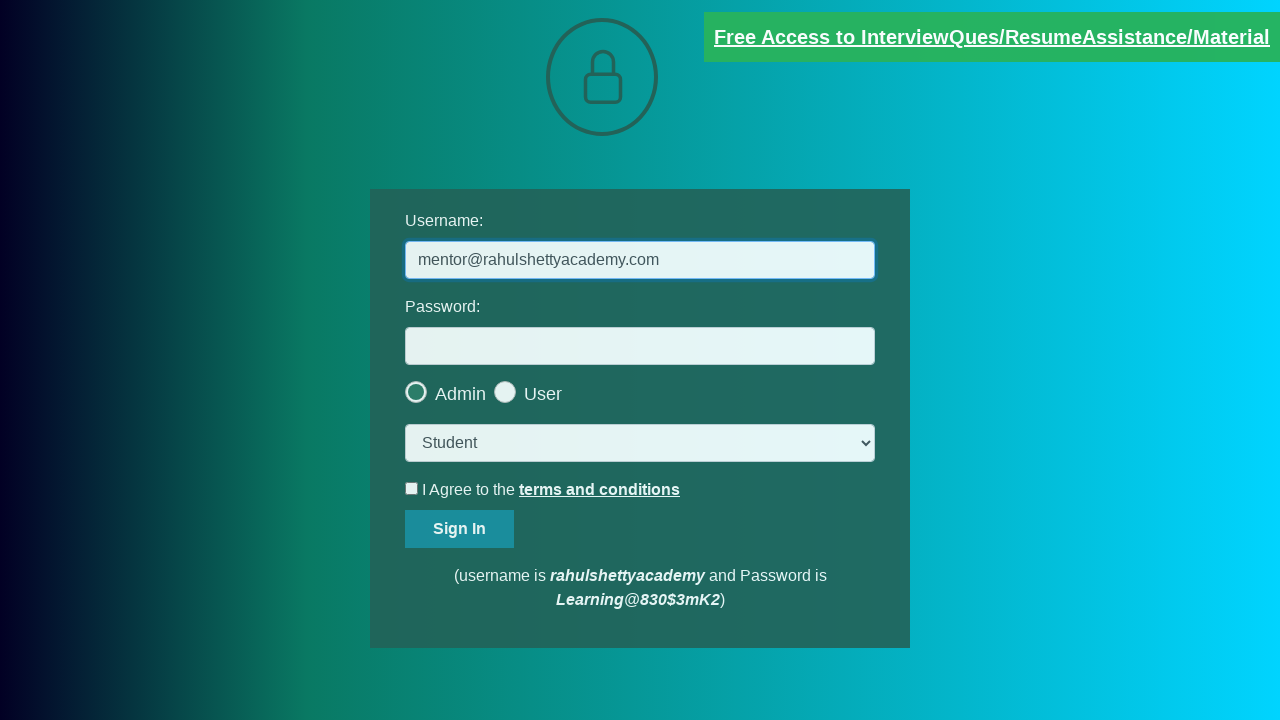